Tests first name field validation with special symbols

Starting URL: https://www.sharelane.com/cgi-bin/register.py?page=1&zip_code=75201

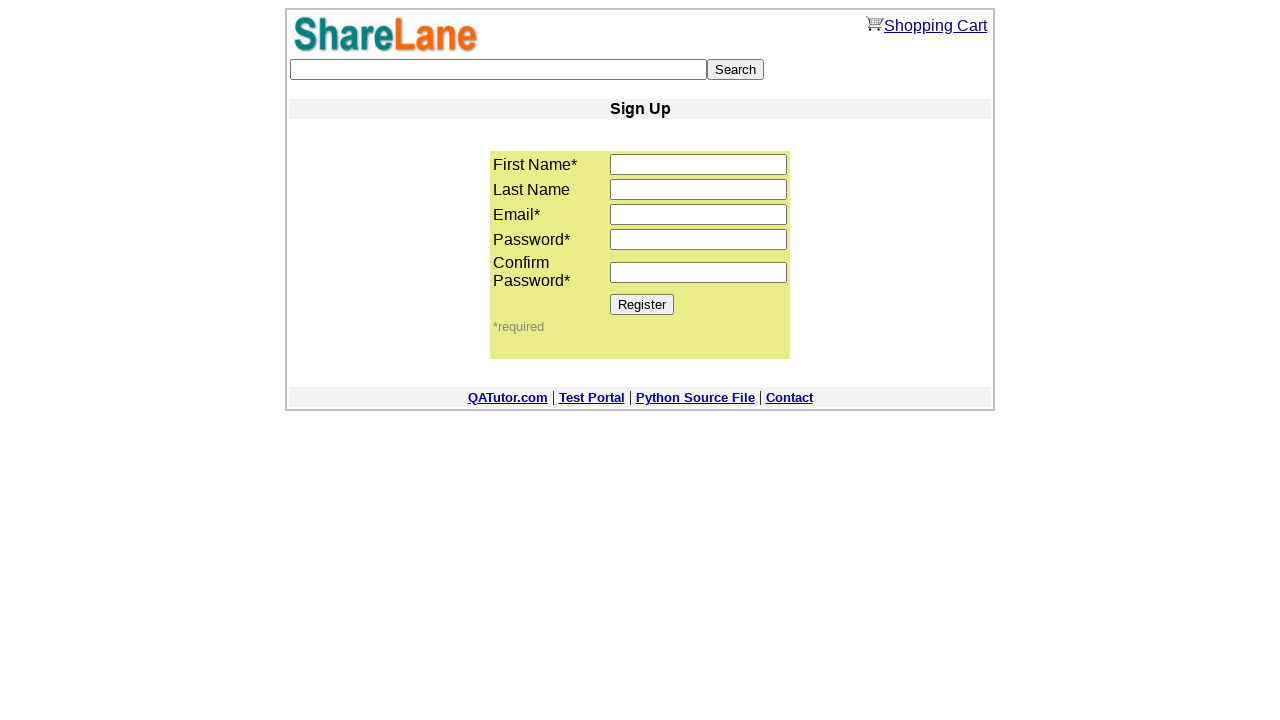

Filled first name field with special symbols '!@_' on input[name='first_name']
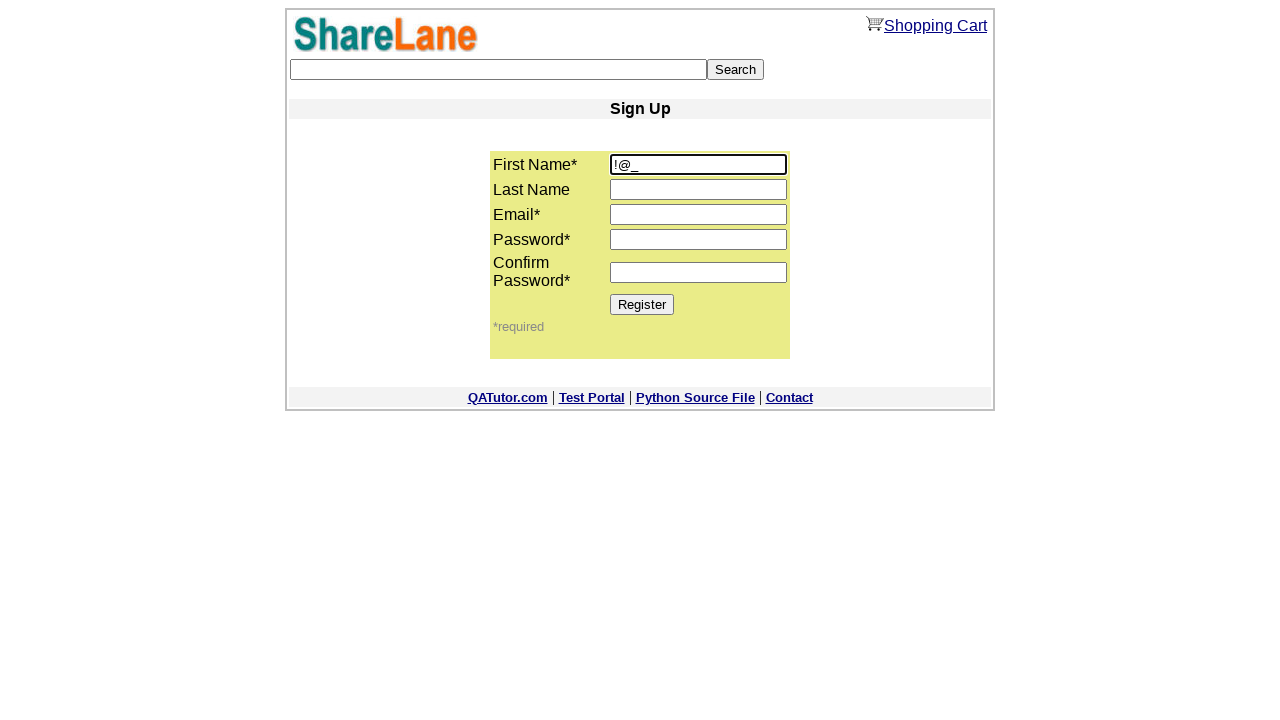

Filled email field with 'jane.stone@gmail.com' on input[name='email']
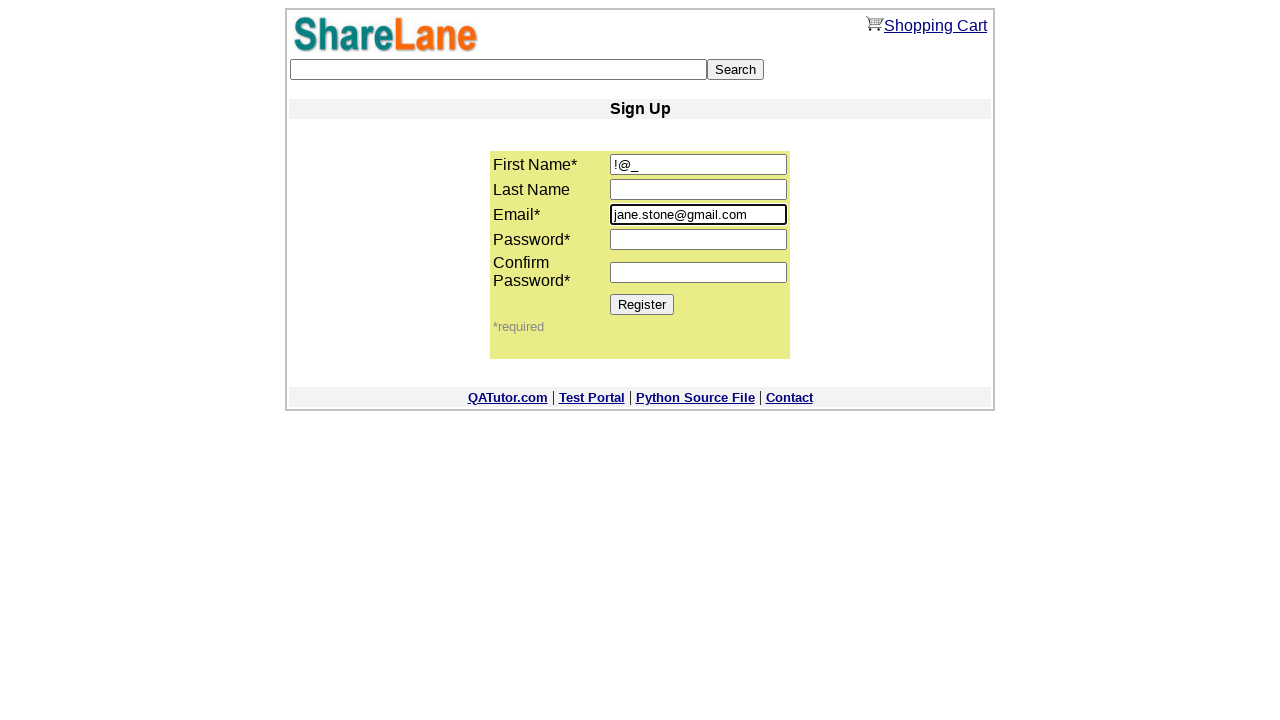

Filled password field with 'jkl000' on input[name='password1']
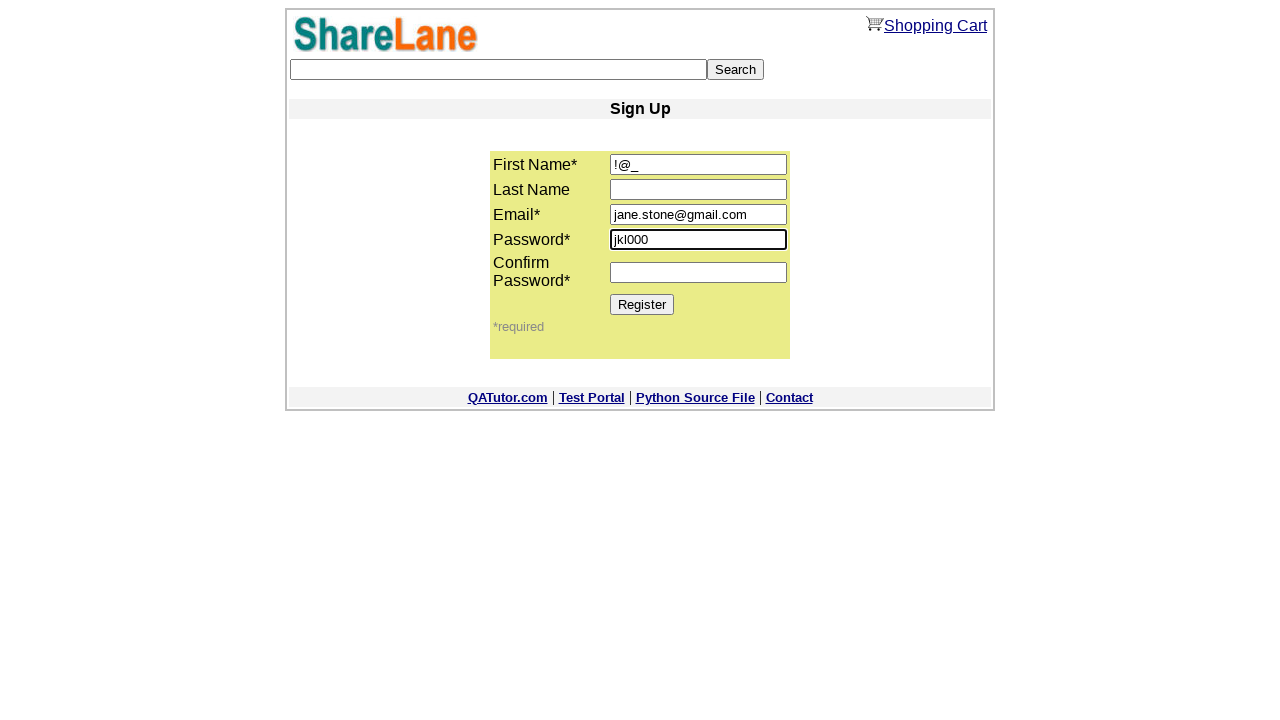

Filled confirm password field with 'jkl000' on input[name='password2']
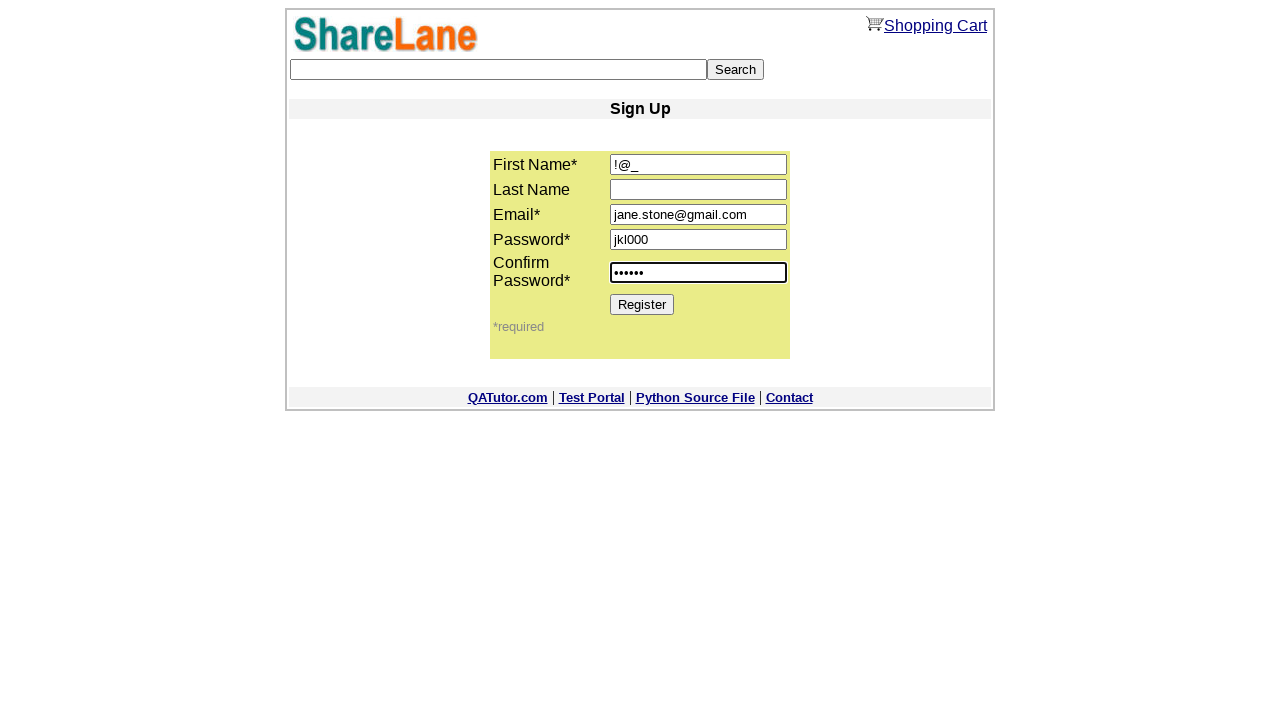

Clicked Register button to submit form at (642, 304) on xpath=//*[@value='Register']
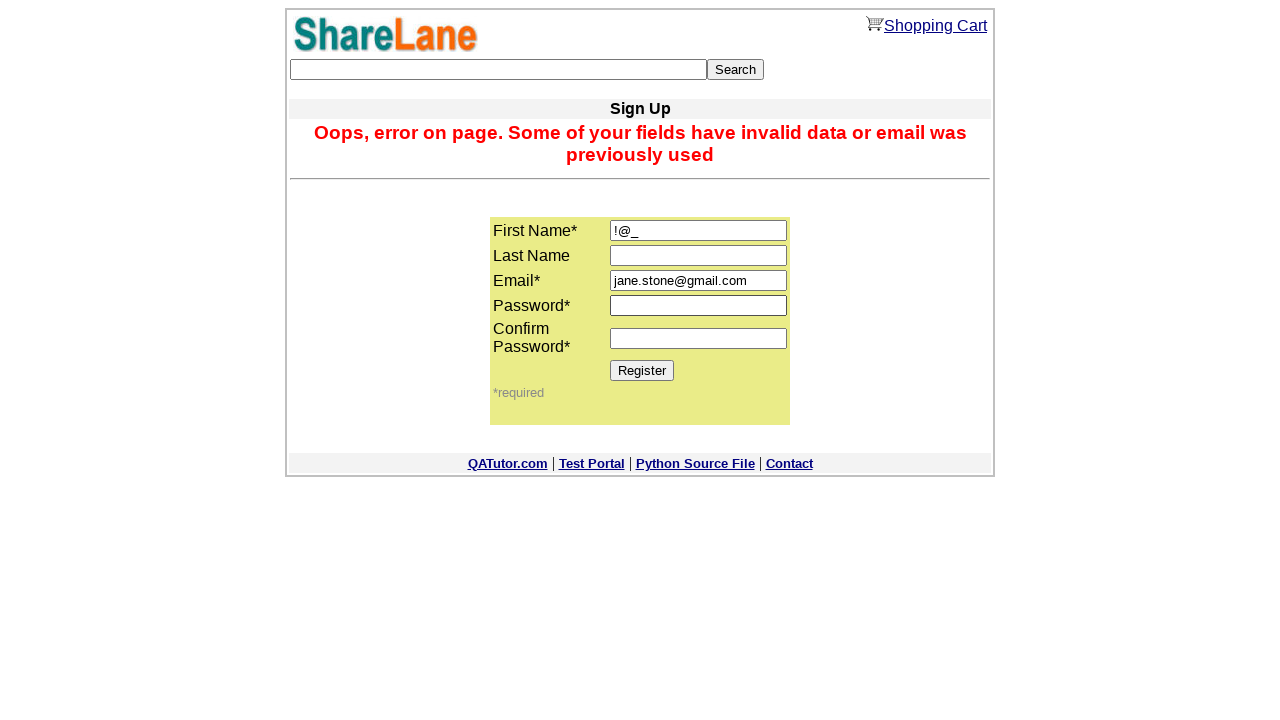

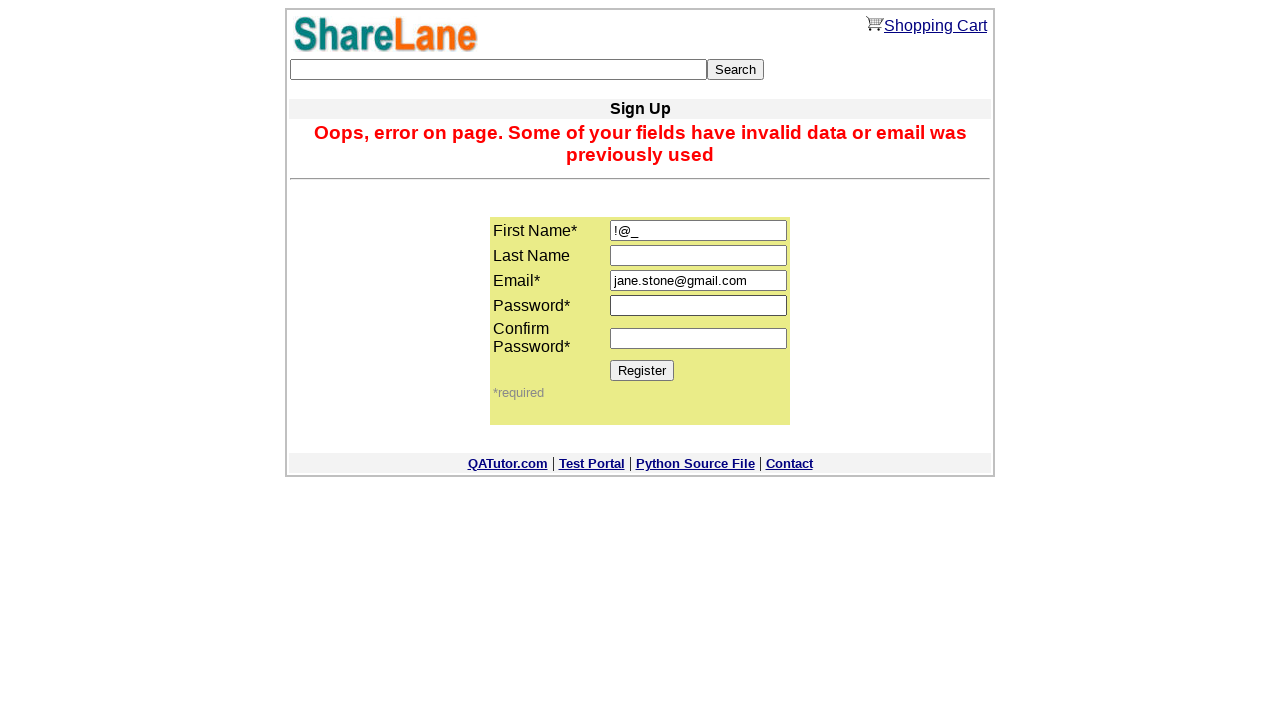